Verifies that the Bleacher Report homepage loads with the correct page title

Starting URL: https://bleacherreport.com/

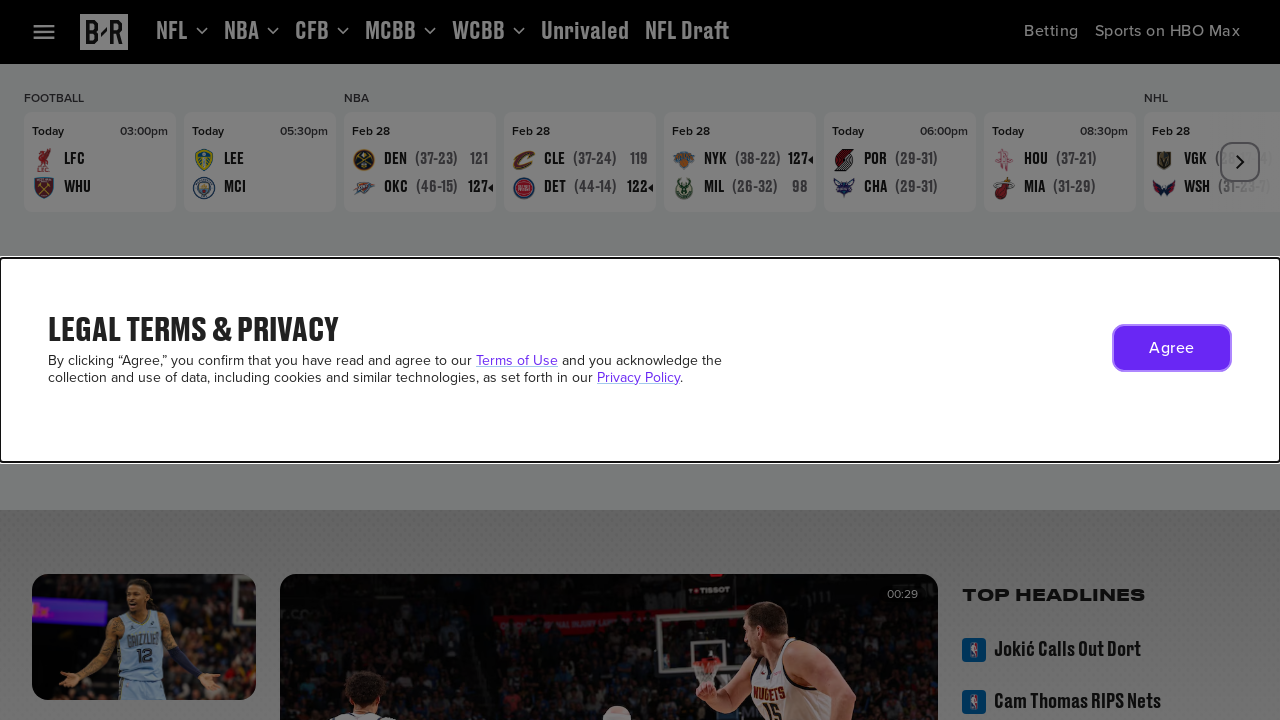

Navigated to Bleacher Report homepage
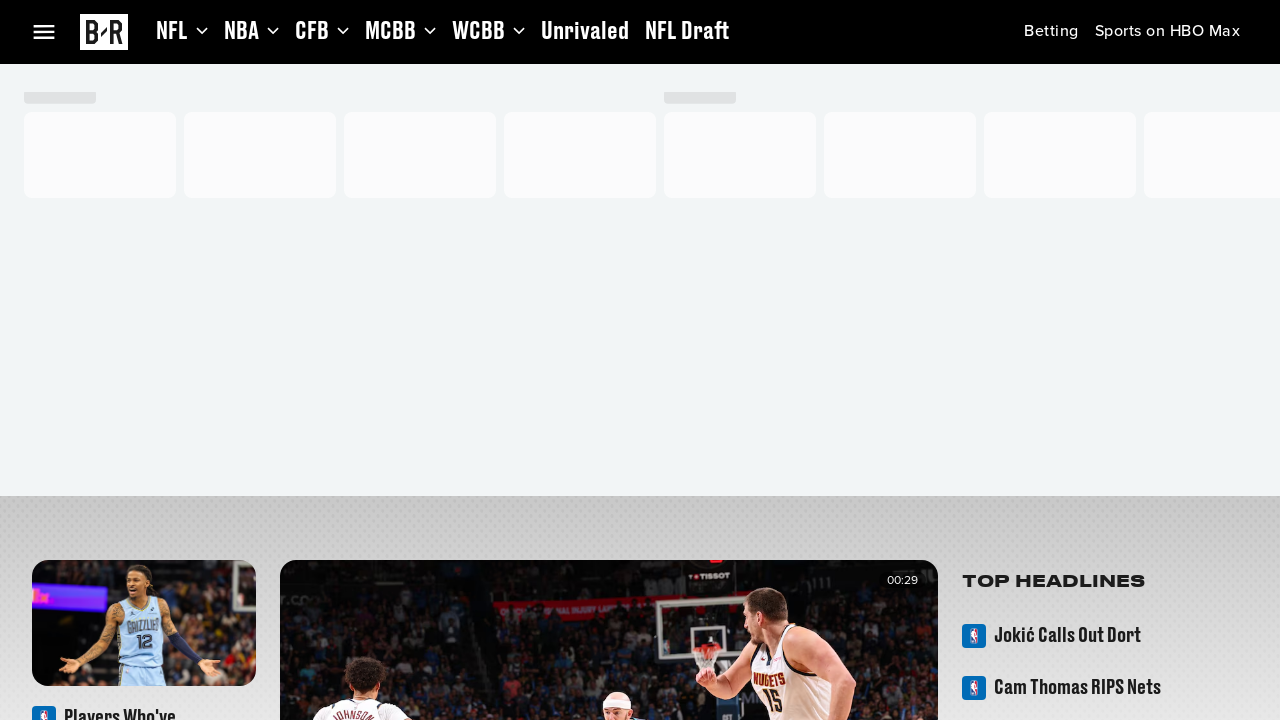

Verified page title matches 'Bleacher Report | Sports. Highlights. News. Now.'
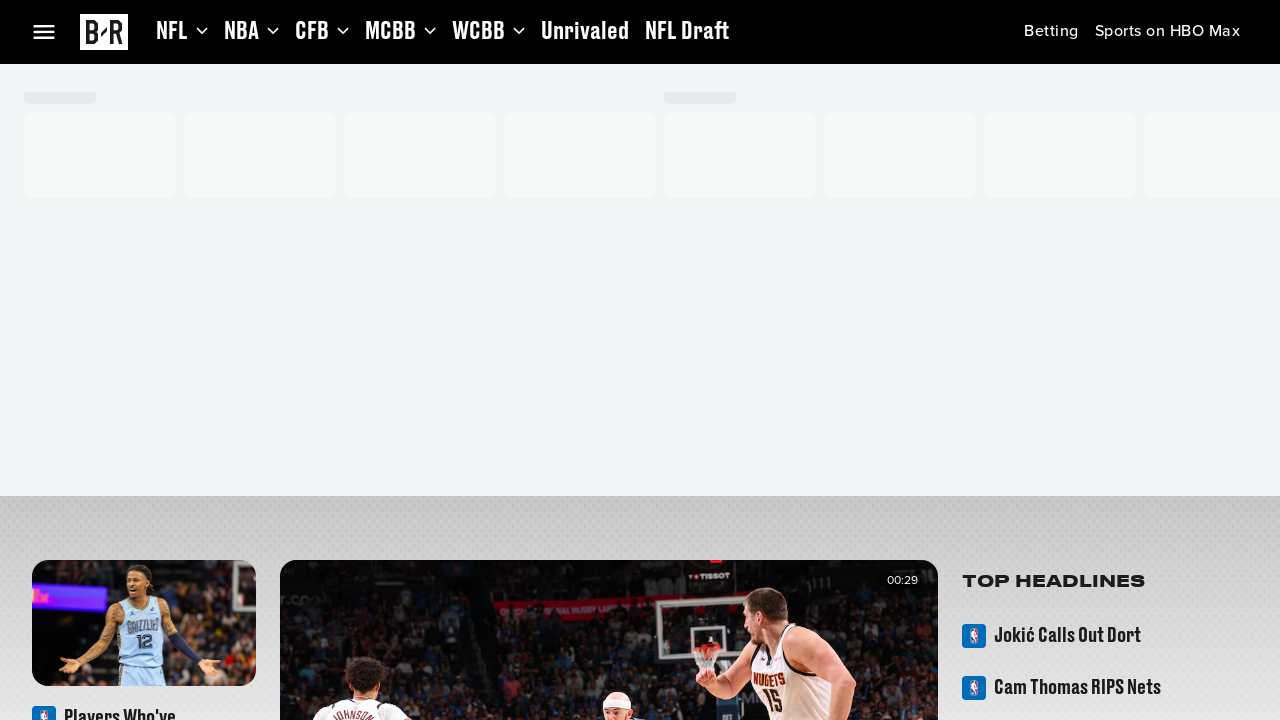

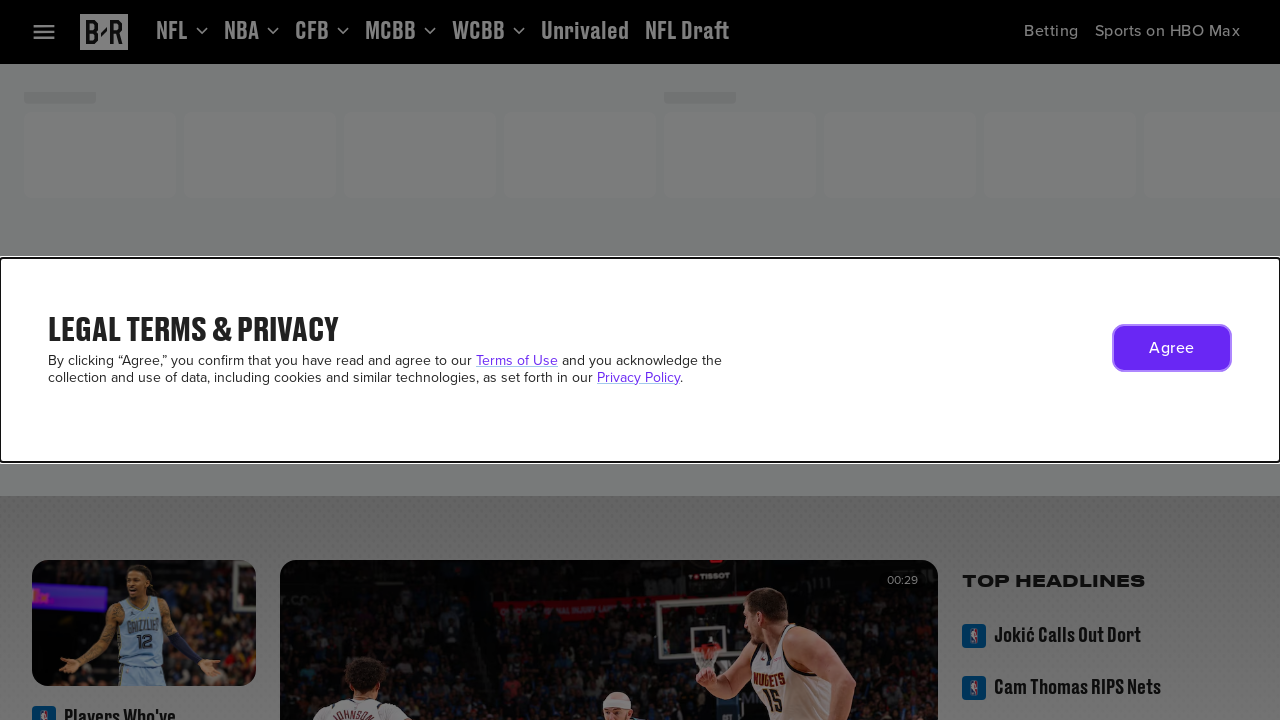